Tests a practice page by clicking a checkbox, selecting the same option from a dropdown, entering the option text in a name field, clicking an alert button, and verifying the alert contains the expected text

Starting URL: http://qaclickacademy.com/practice.php

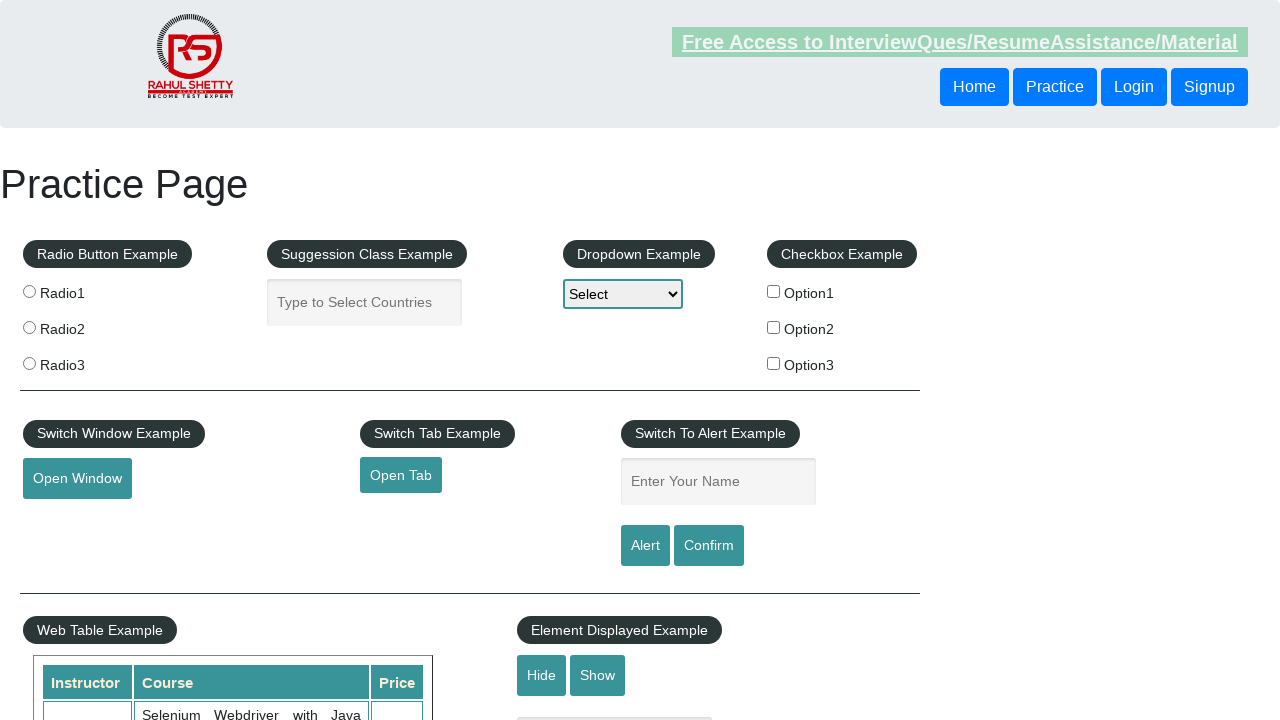

Clicked the third checkbox (Option3) at (774, 363) on xpath=//*[@id='checkbox-example']/fieldset/label[3]/input
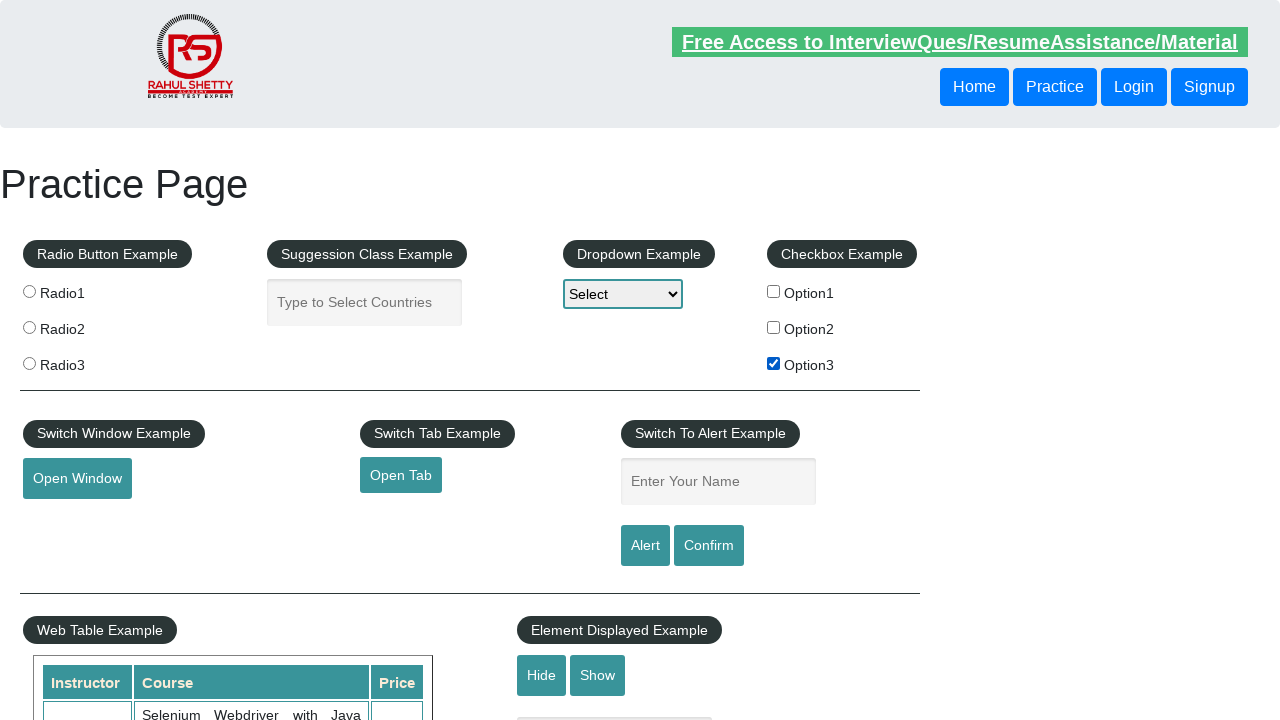

Retrieved checkbox label text: Option3
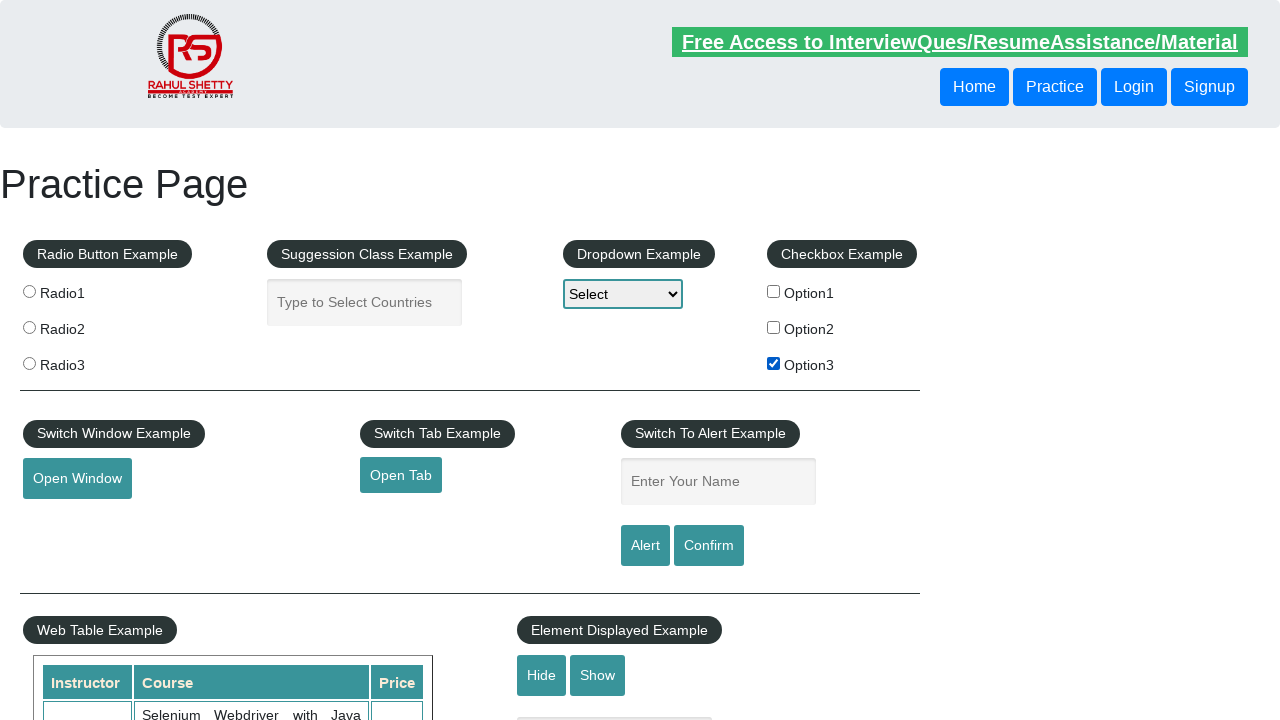

Selected 'Option3' from dropdown on #dropdown-class-example
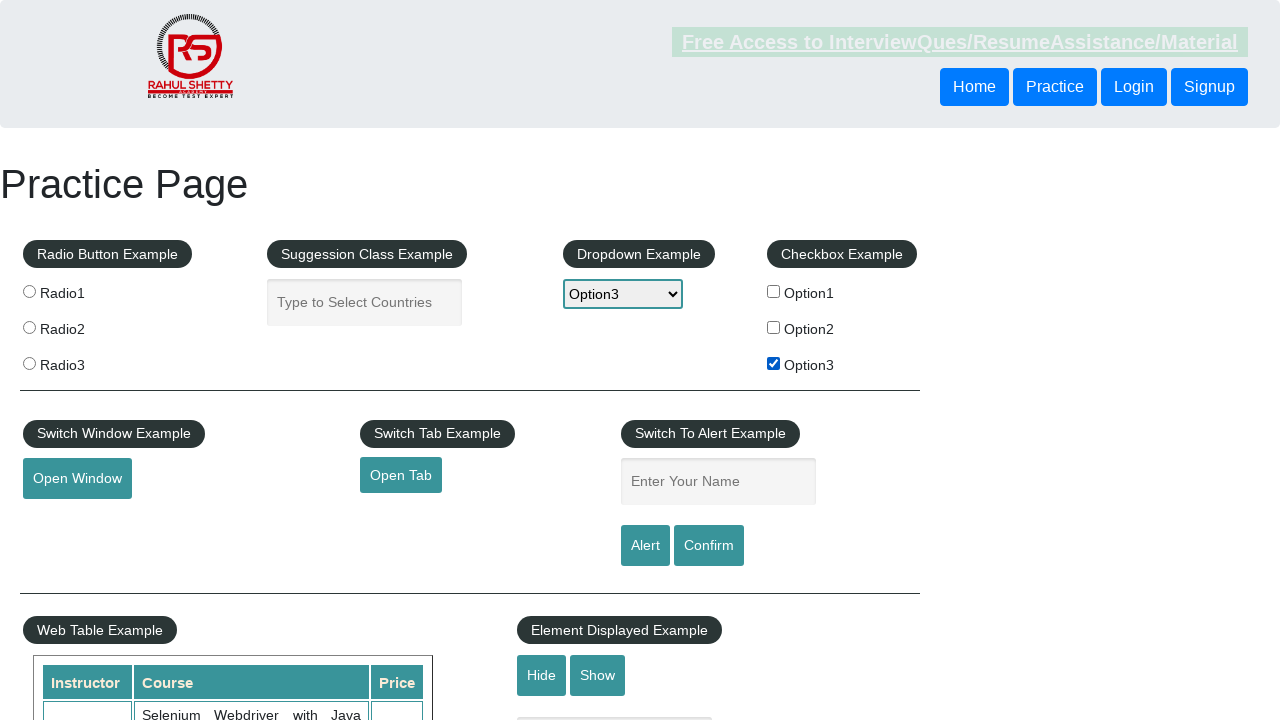

Entered 'Option3' in the name field on input[name='enter-name']
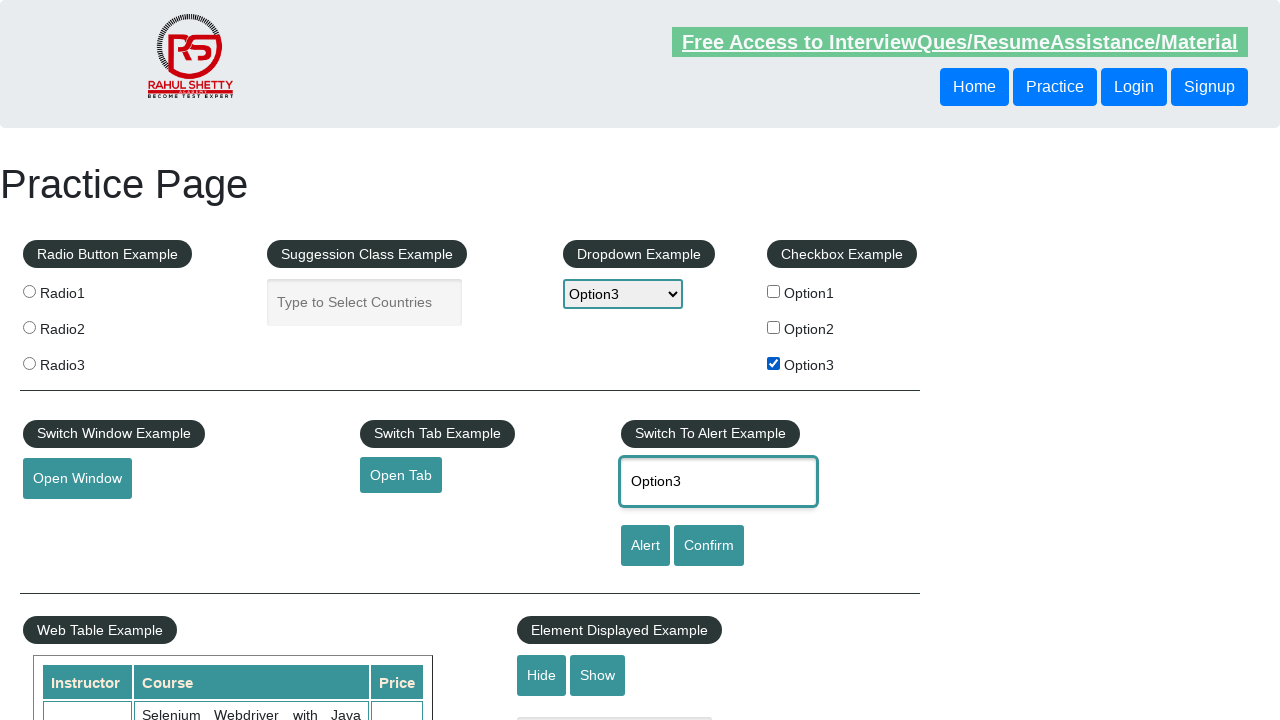

Clicked the alert button at (645, 546) on #alertbtn
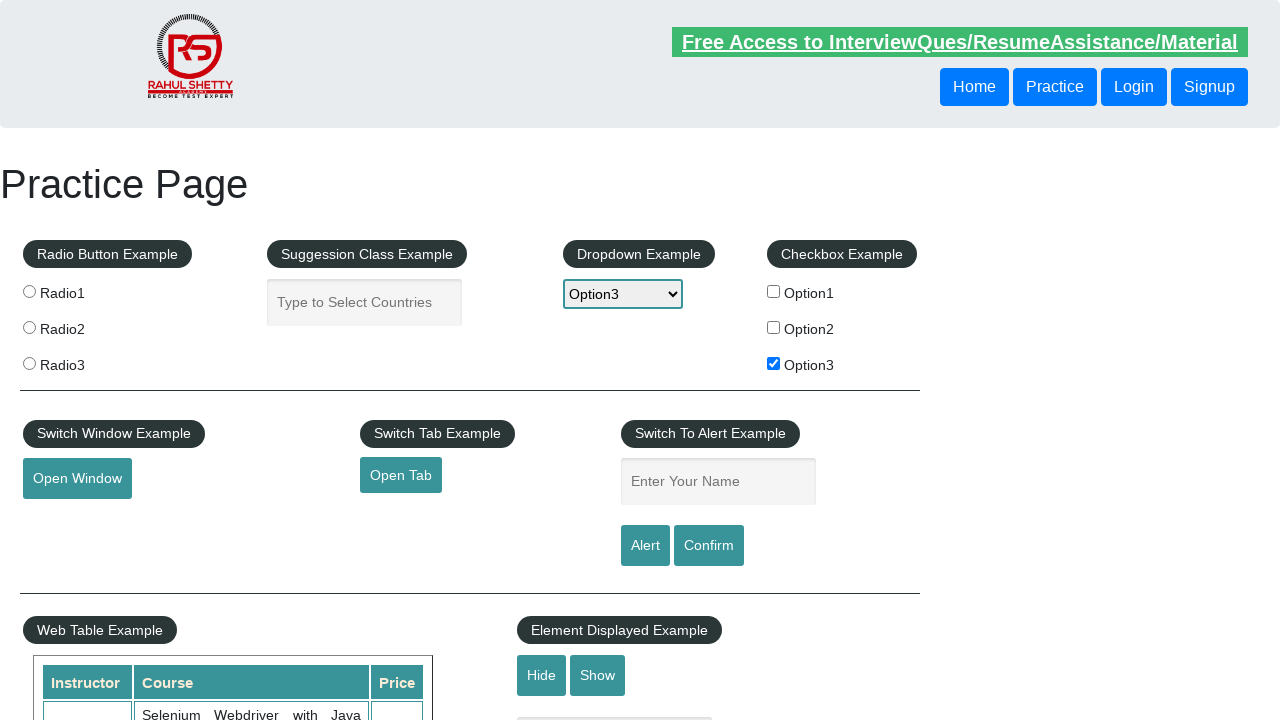

Waited for alert dialog to be processed
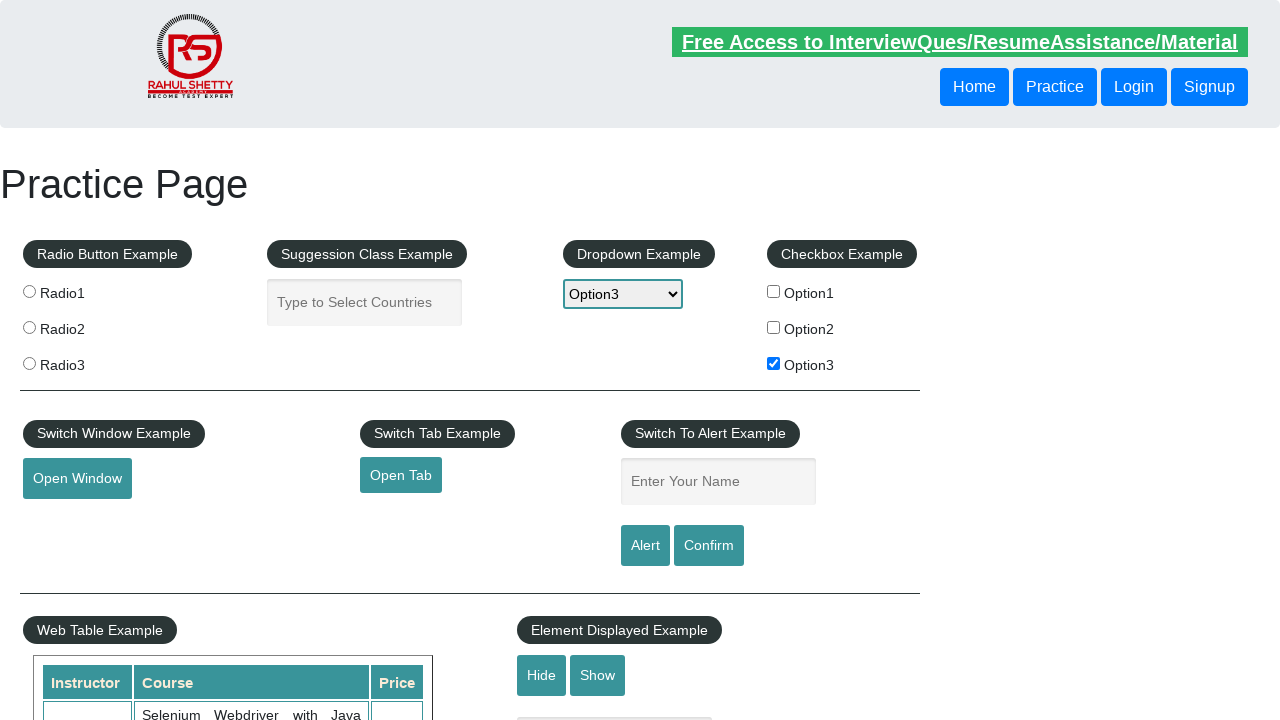

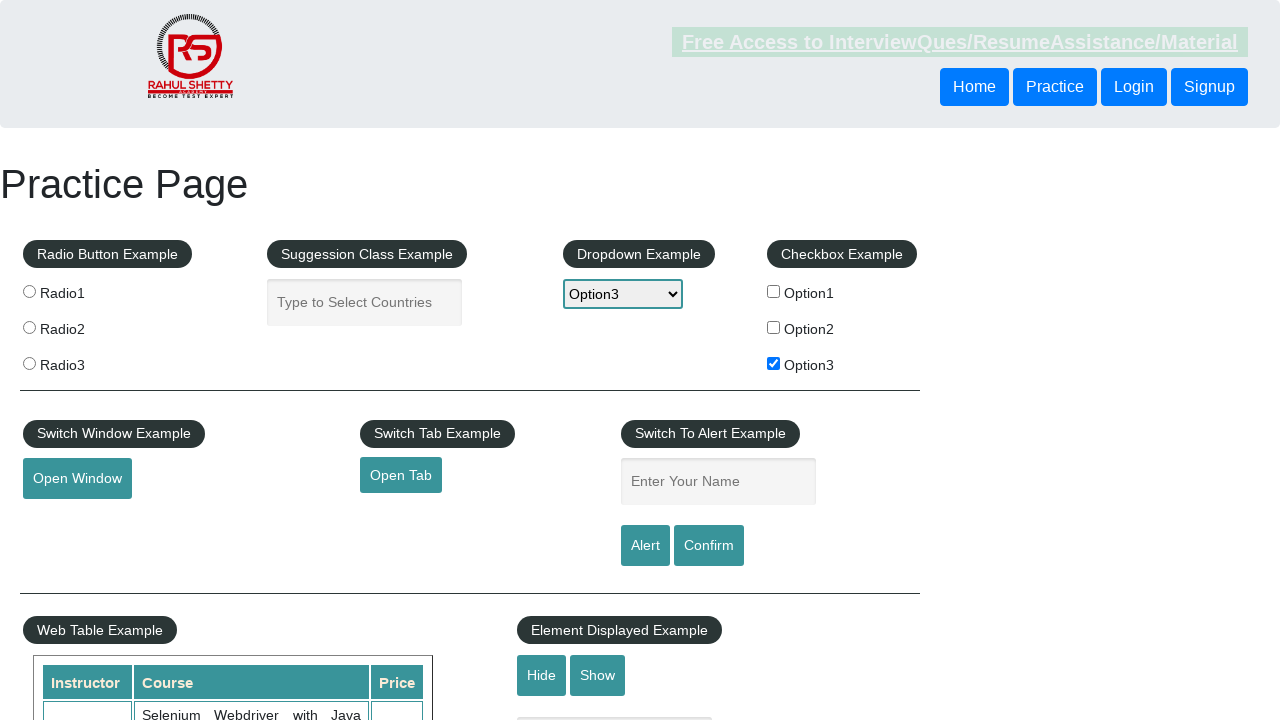